Navigates to the Maybelline India homepage and verifies the page loads successfully

Starting URL: https://www.maybelline.co.in/

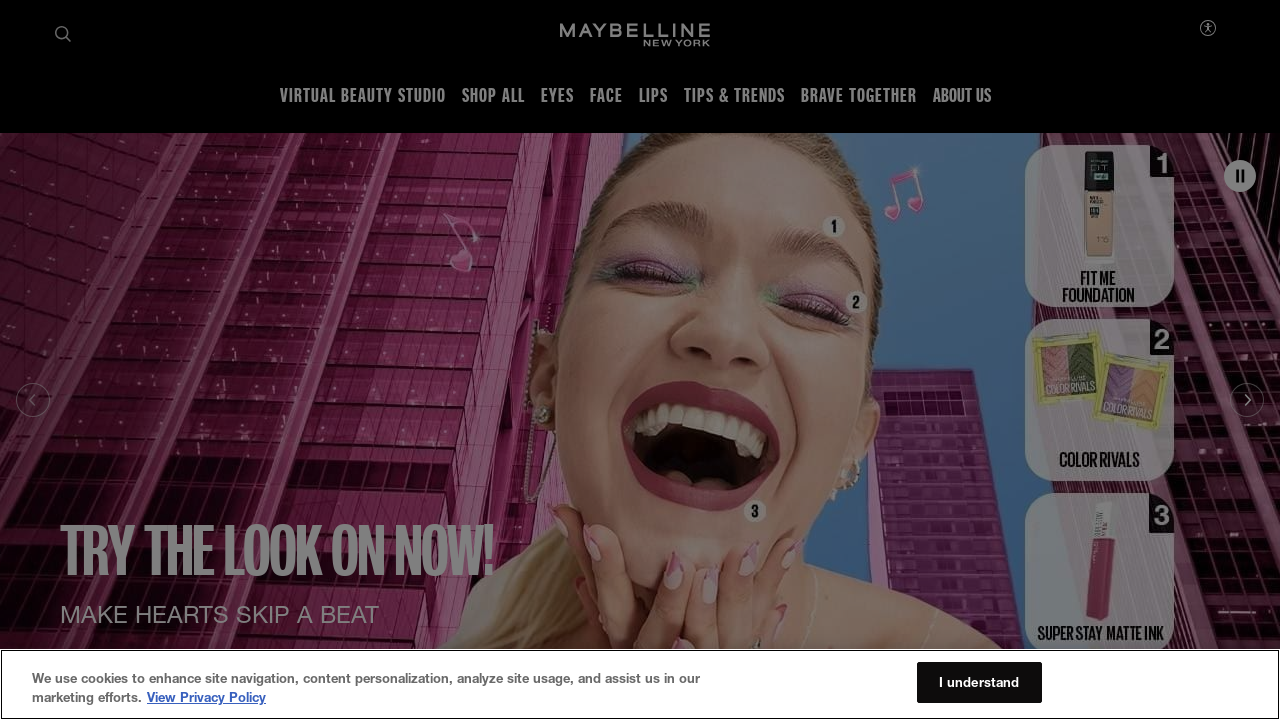

Navigated to Maybelline India homepage
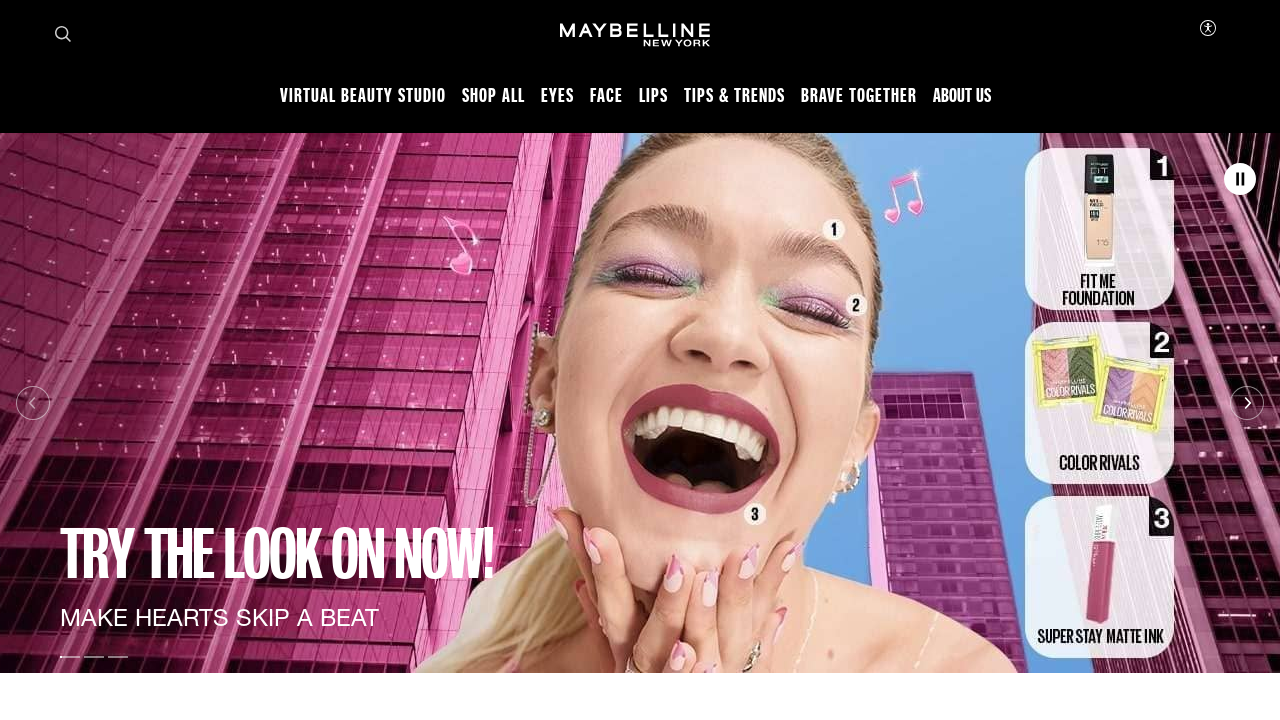

Page DOM content loaded successfully
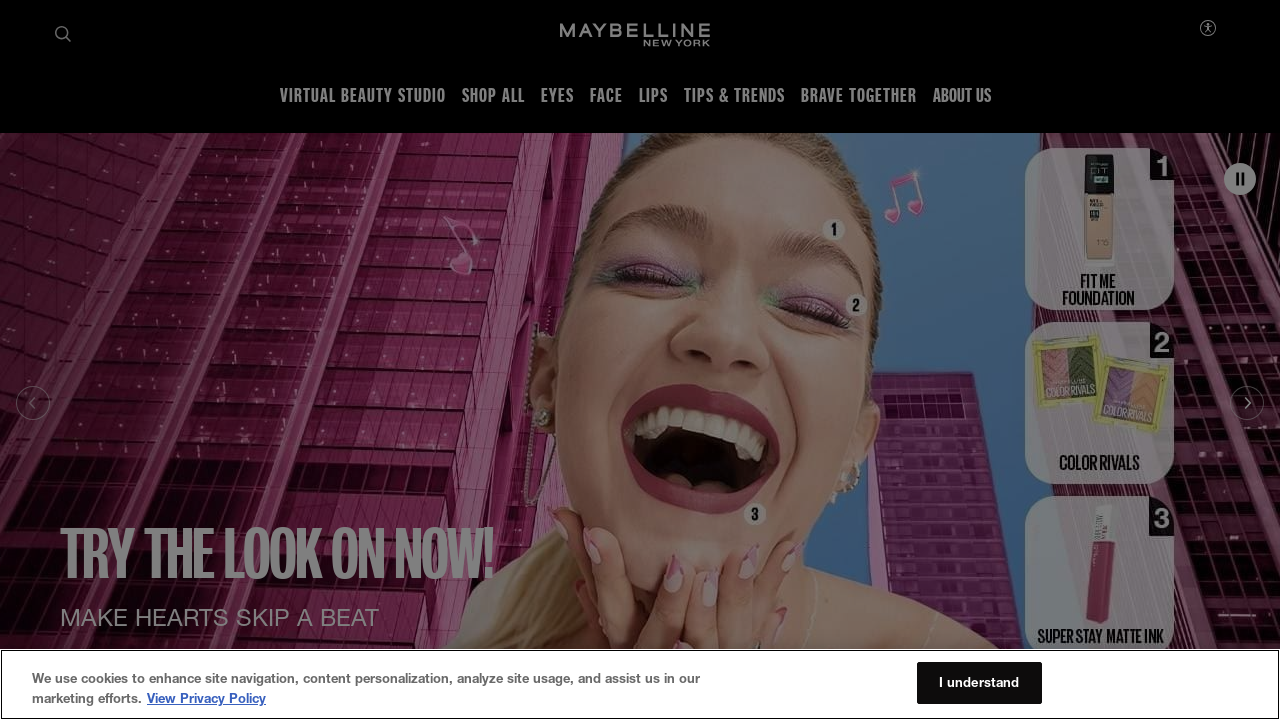

Verified page URL is correct
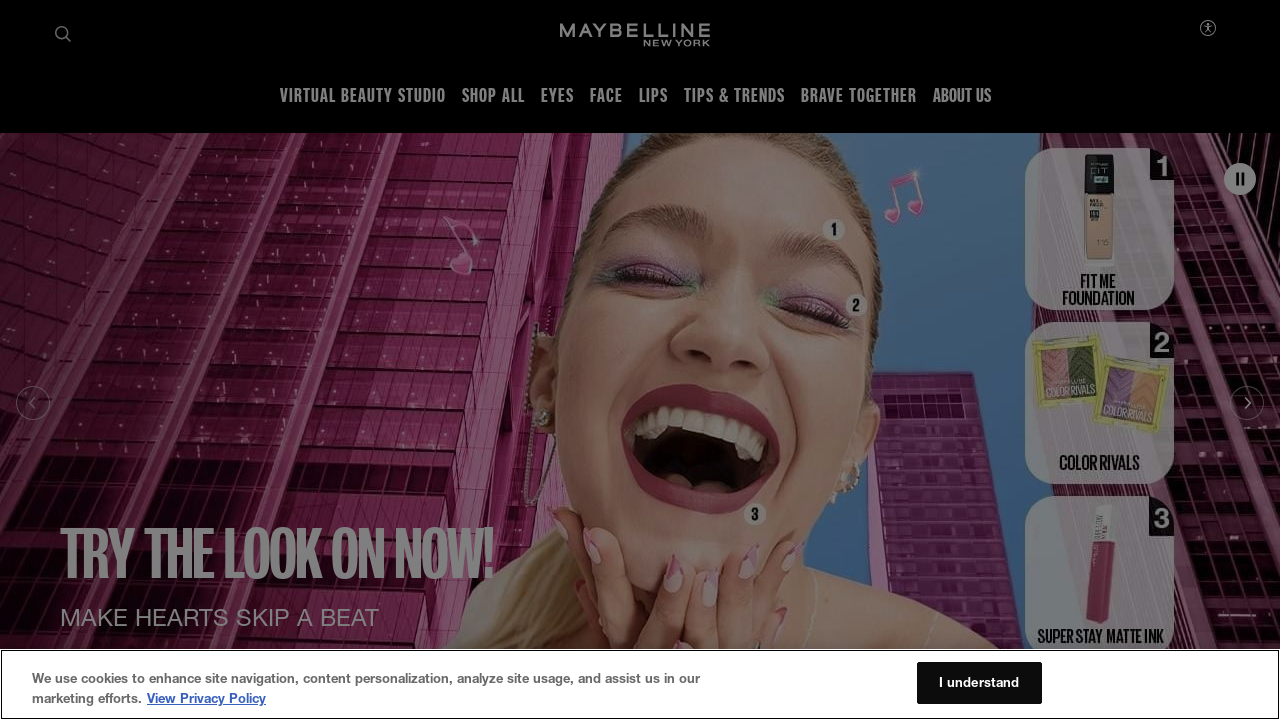

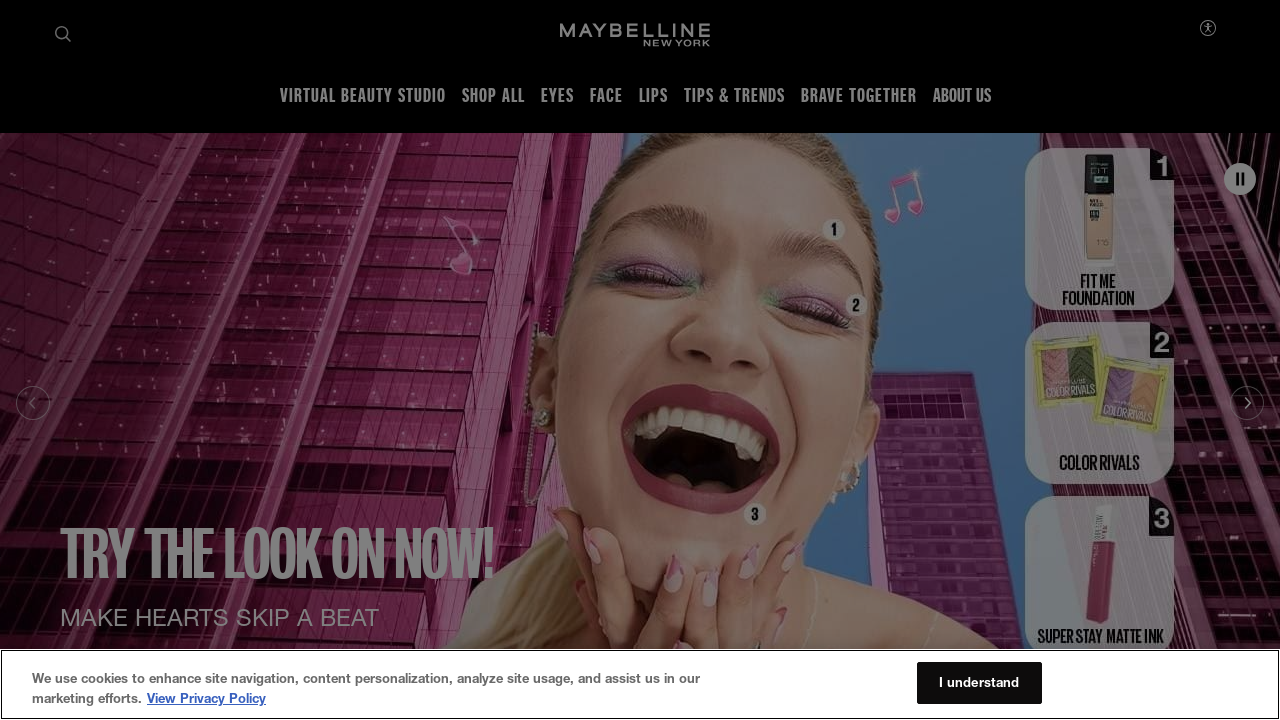